Tests jQuery combo tree dropdown functionality by clicking on the input box and selecting an option from the dropdown list

Starting URL: https://www.jqueryscript.net/demo/Drop-Down-Combo-Tree/

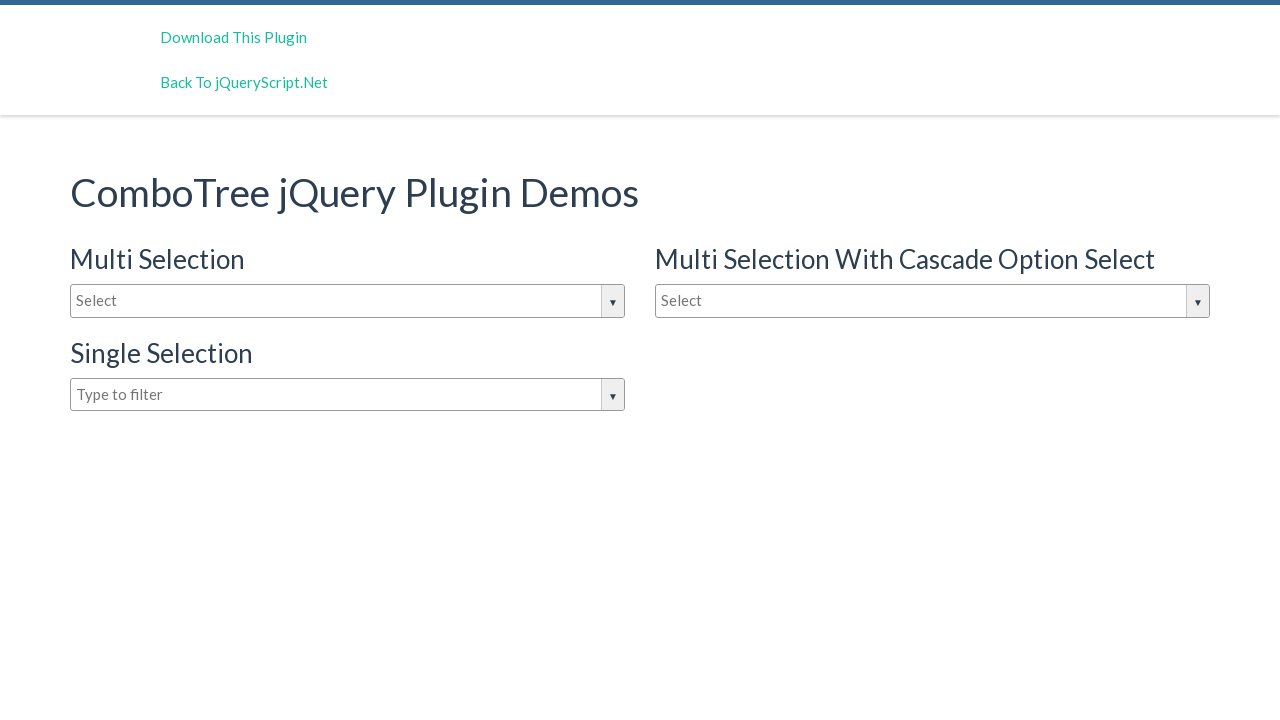

Clicked on the combo tree input box to open dropdown at (348, 301) on input#justAnInputBox
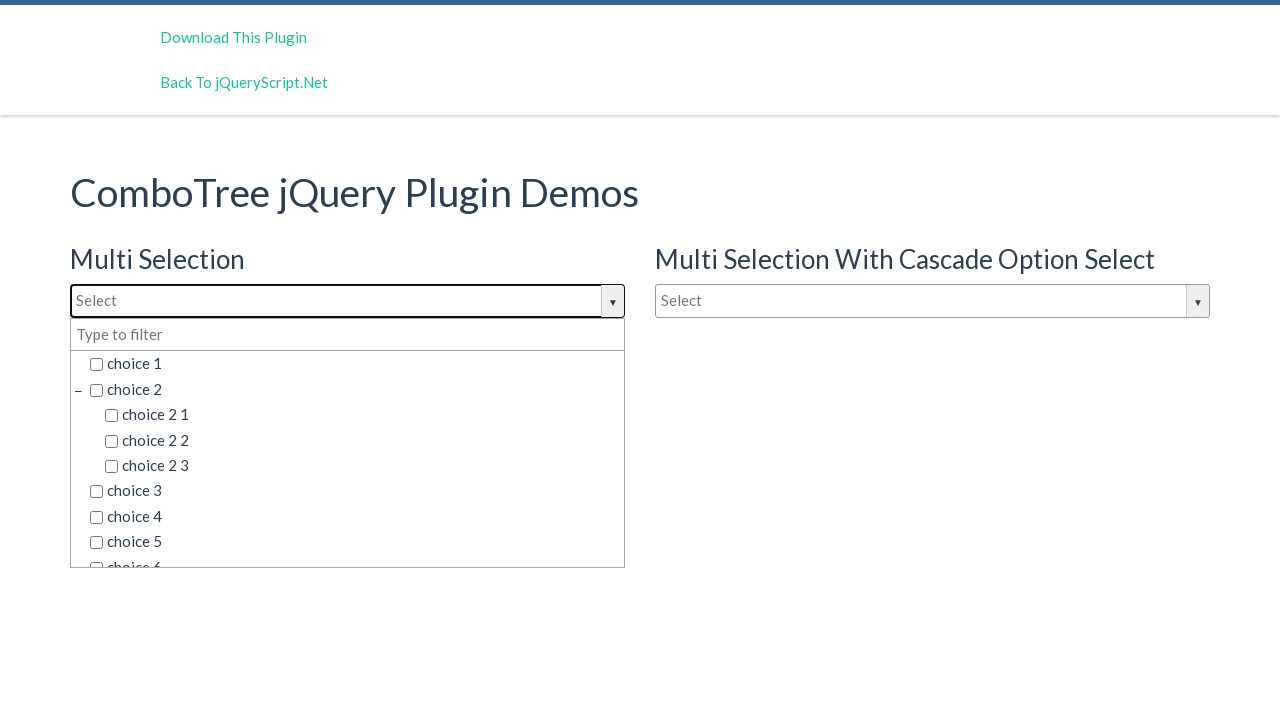

Selected 'choice 6' from the dropdown options at (355, 554) on xpath=//span[@class='comboTreeItemTitle' and text()='choice 6']
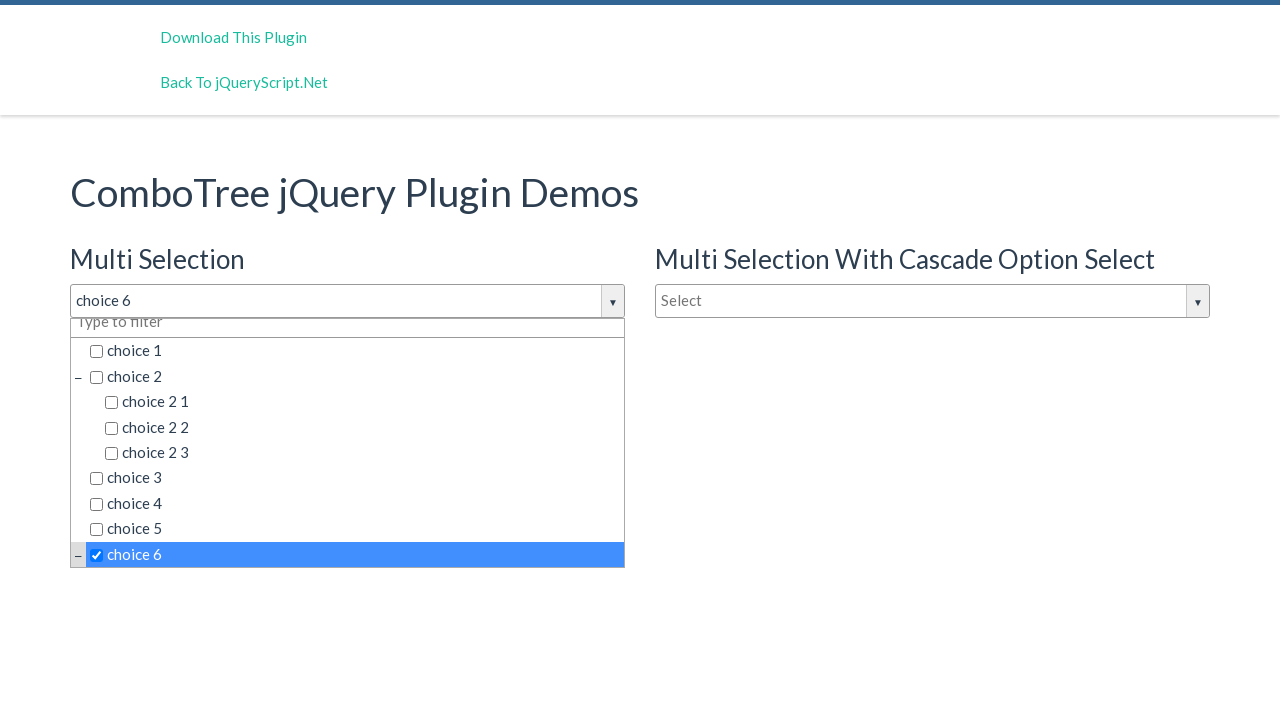

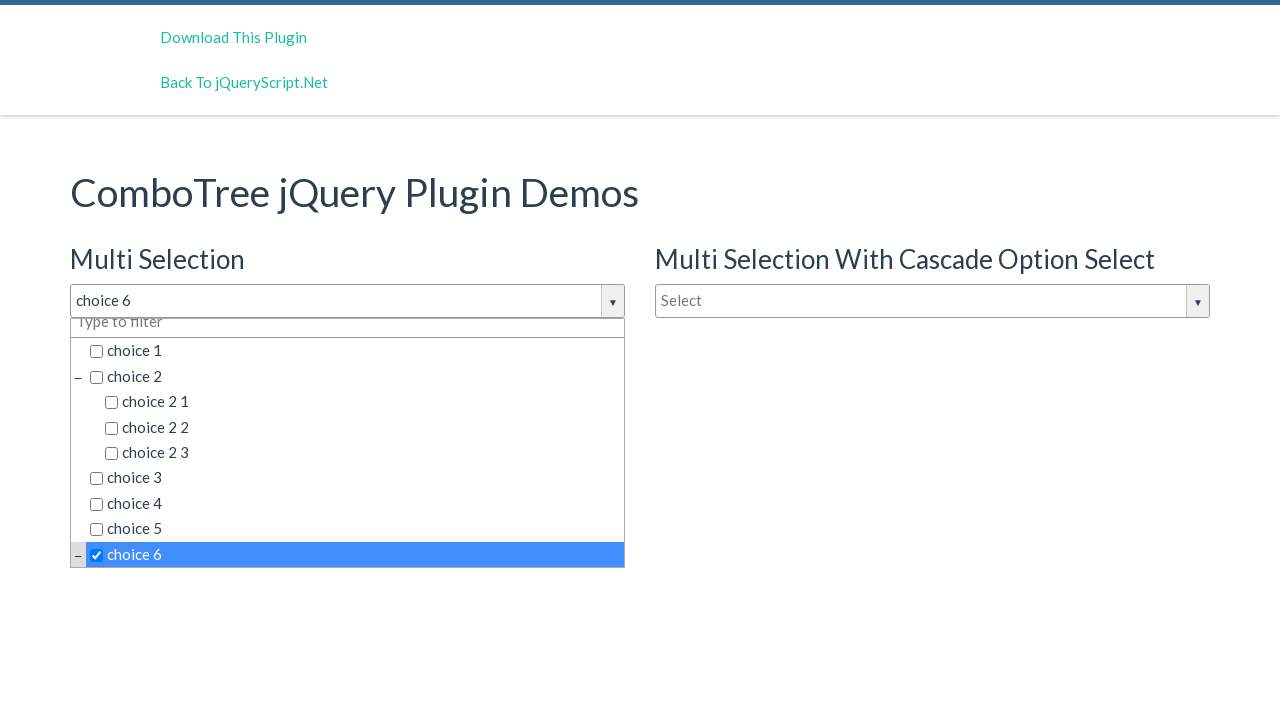